Tests a registration form by filling in three required fields and verifying that the form submission displays a success message.

Starting URL: http://suninjuly.github.io/registration1.html

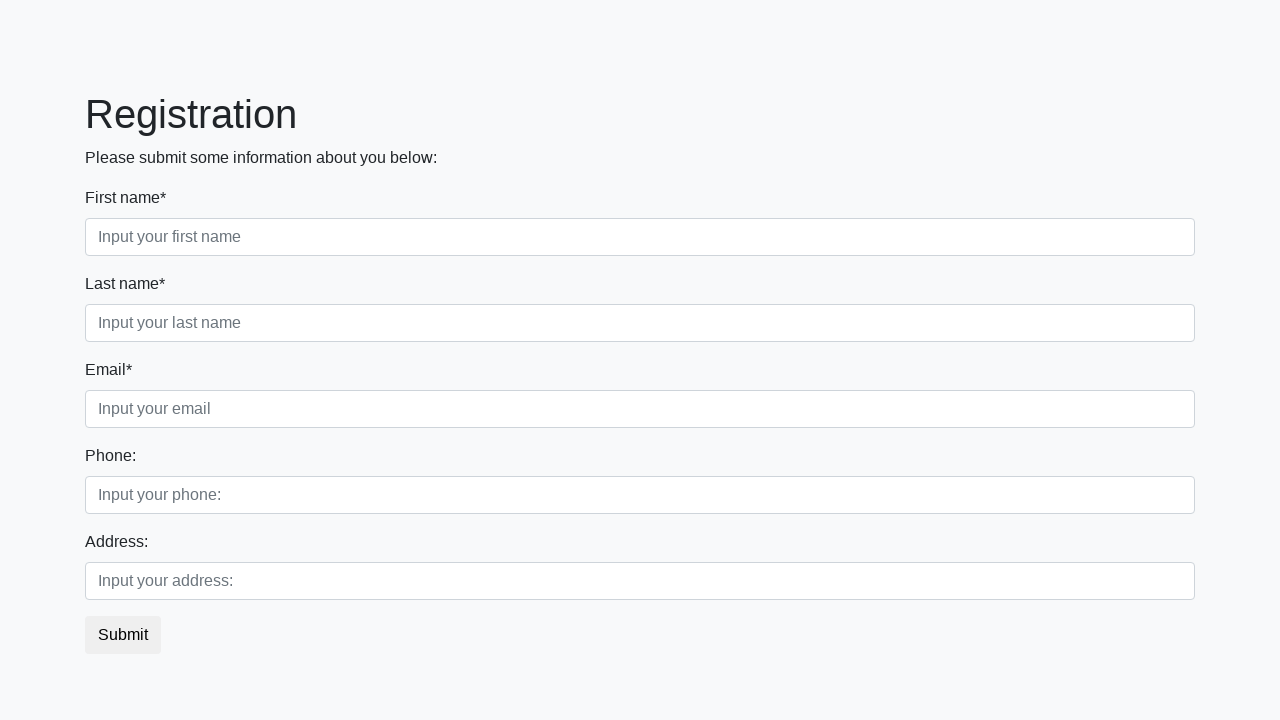

Filled first name field with 'TestUser' on .first_block .first_class input[type]
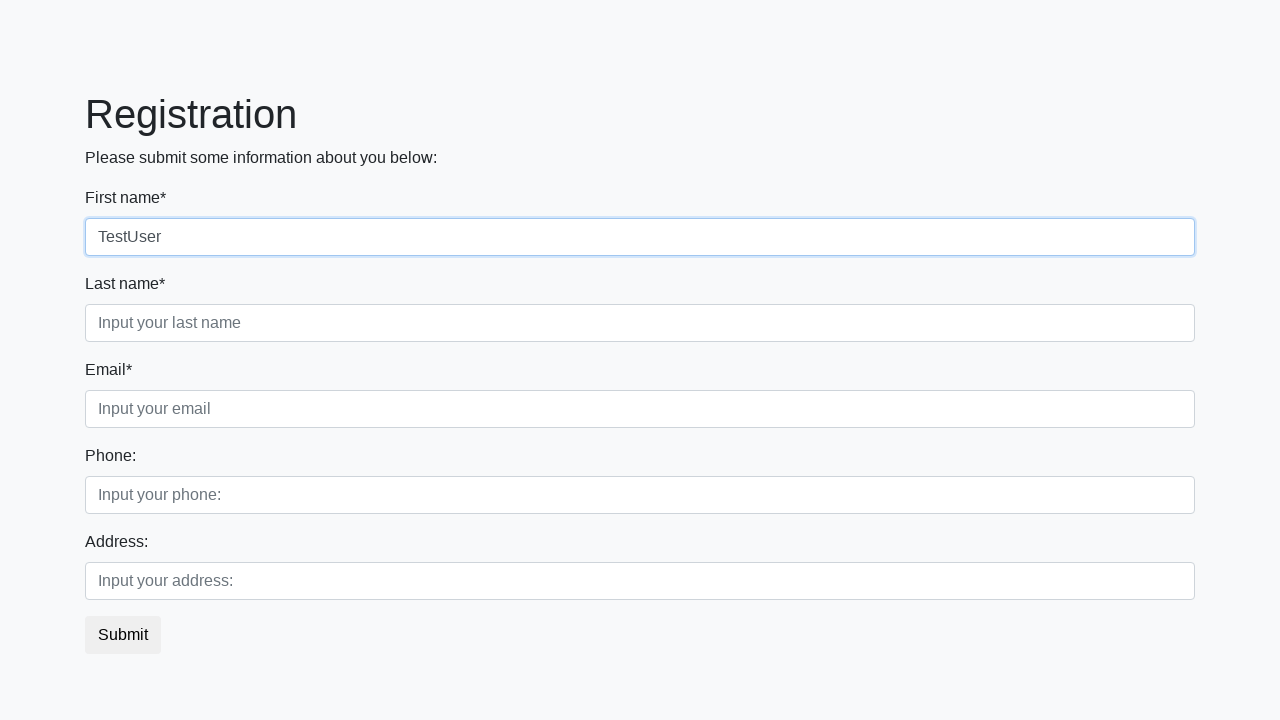

Filled last name field with 'TestLastName' on .first_block .second_class input[type]
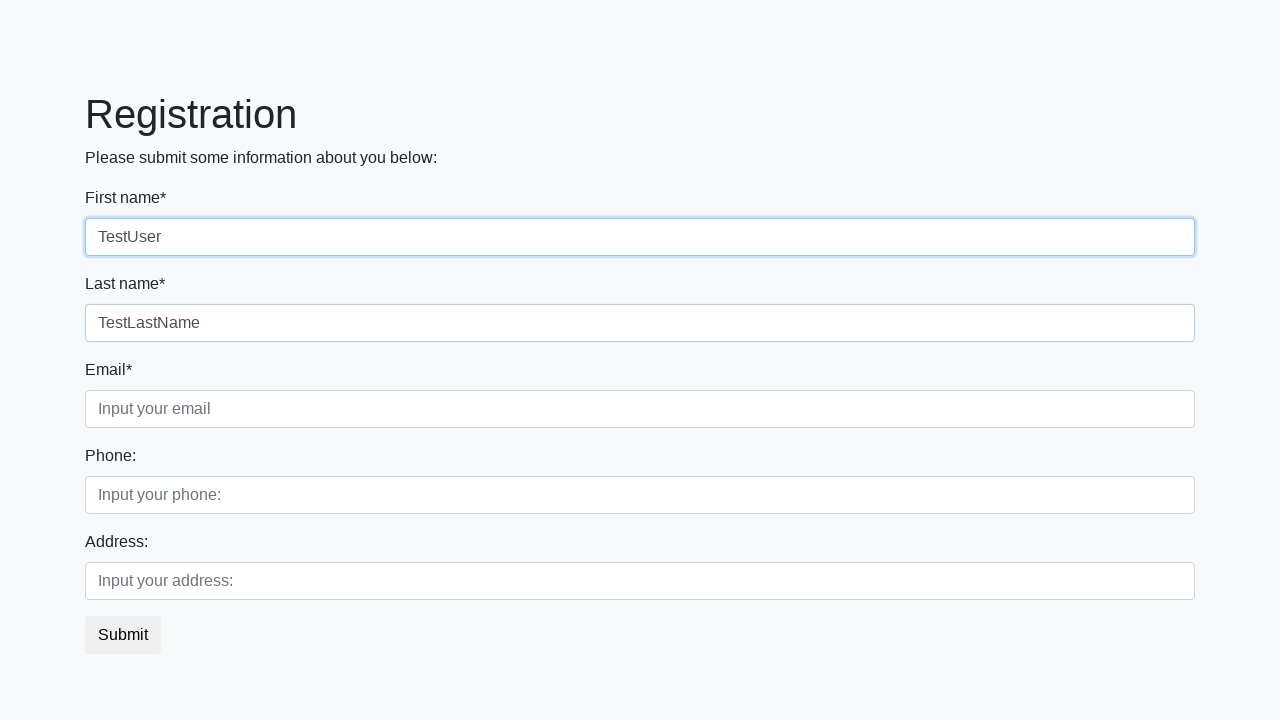

Filled email field with 'test@example.com' on .first_block .third_class input[type]
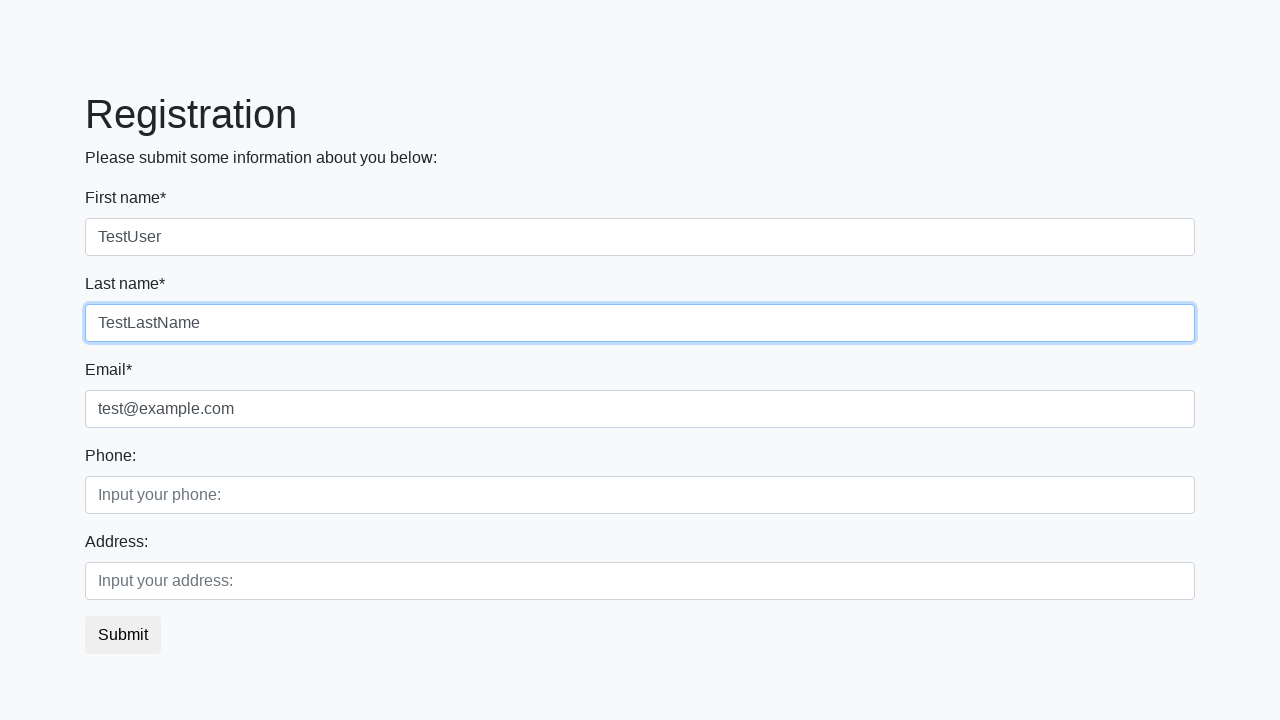

Clicked submit button to register at (123, 635) on button.btn
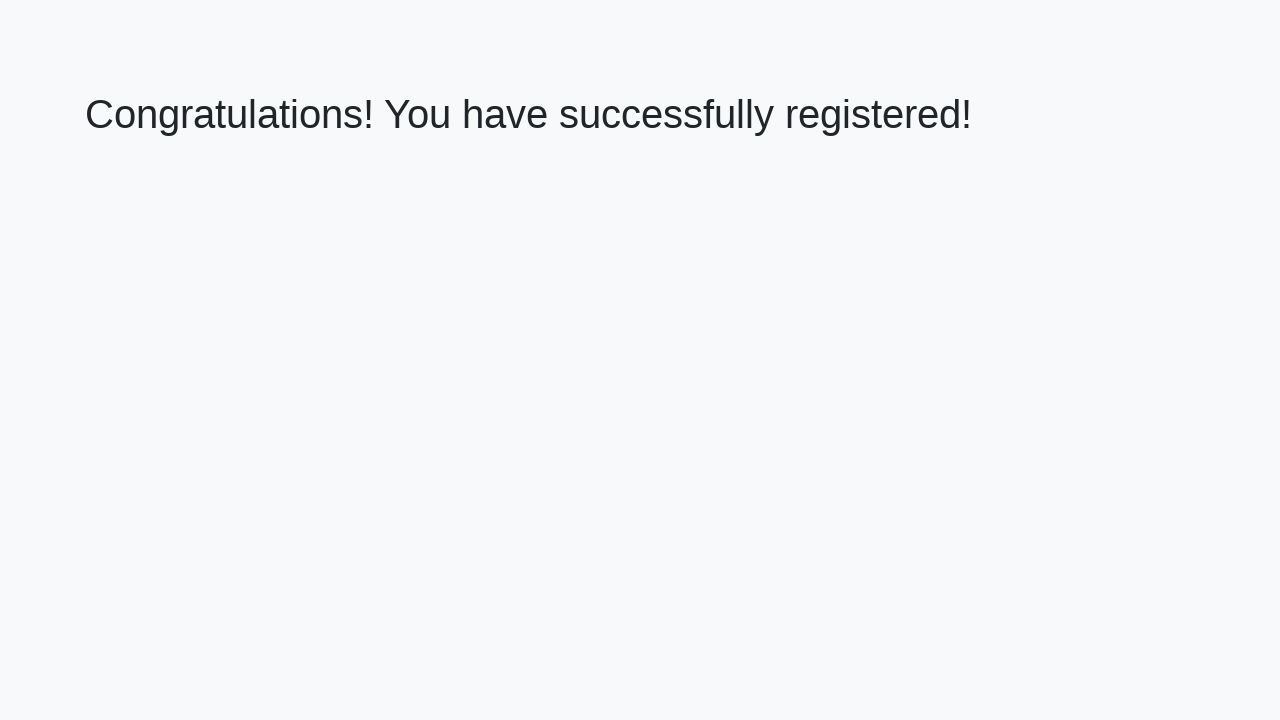

Success message heading loaded
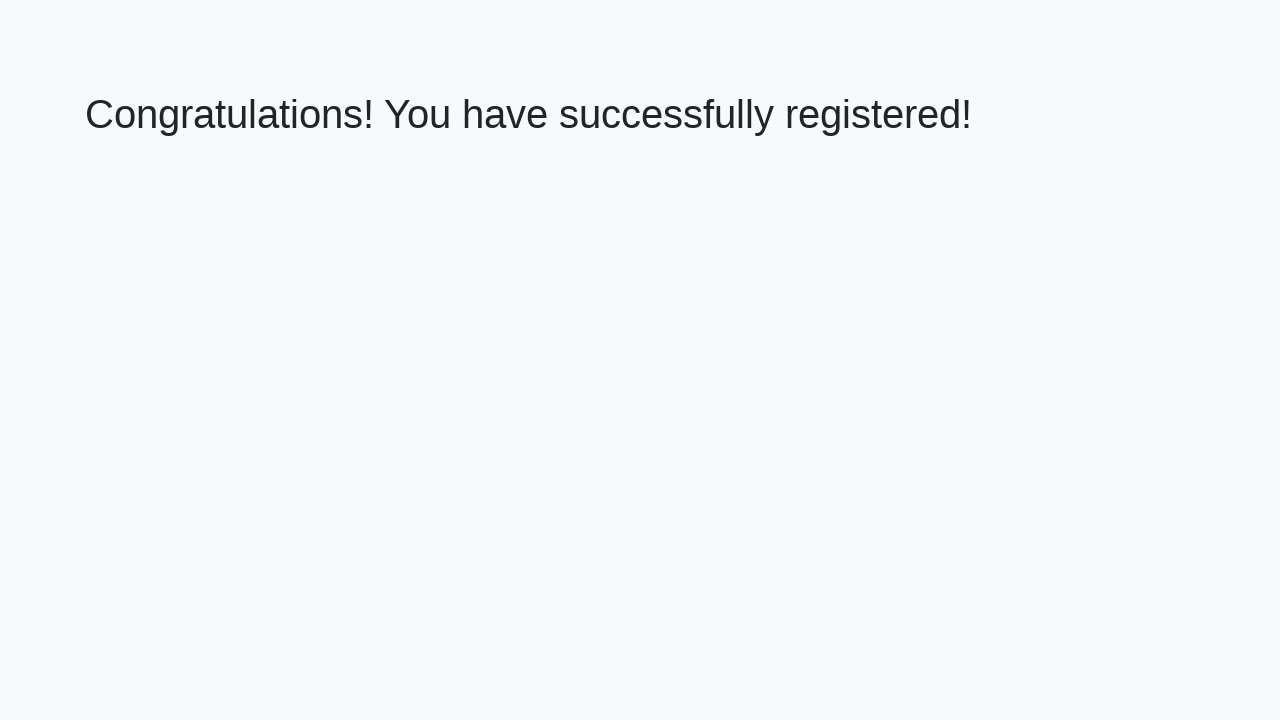

Retrieved success message text
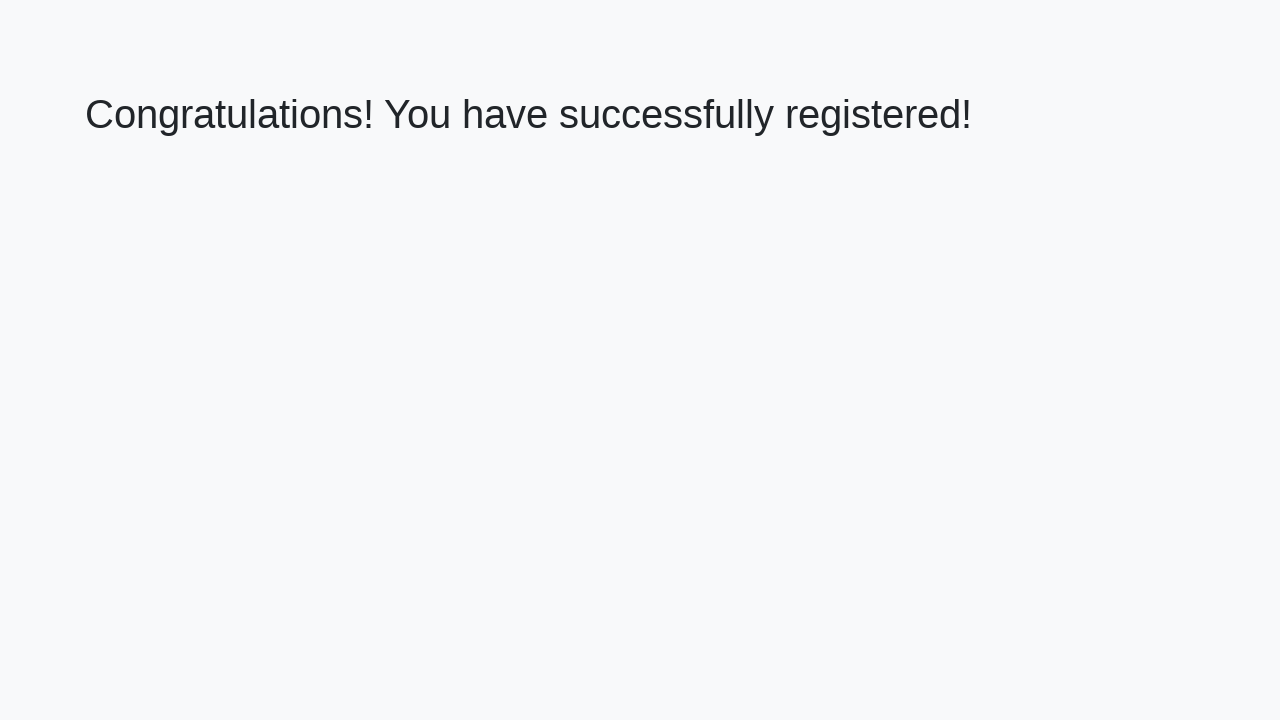

Verified success message matches expected text
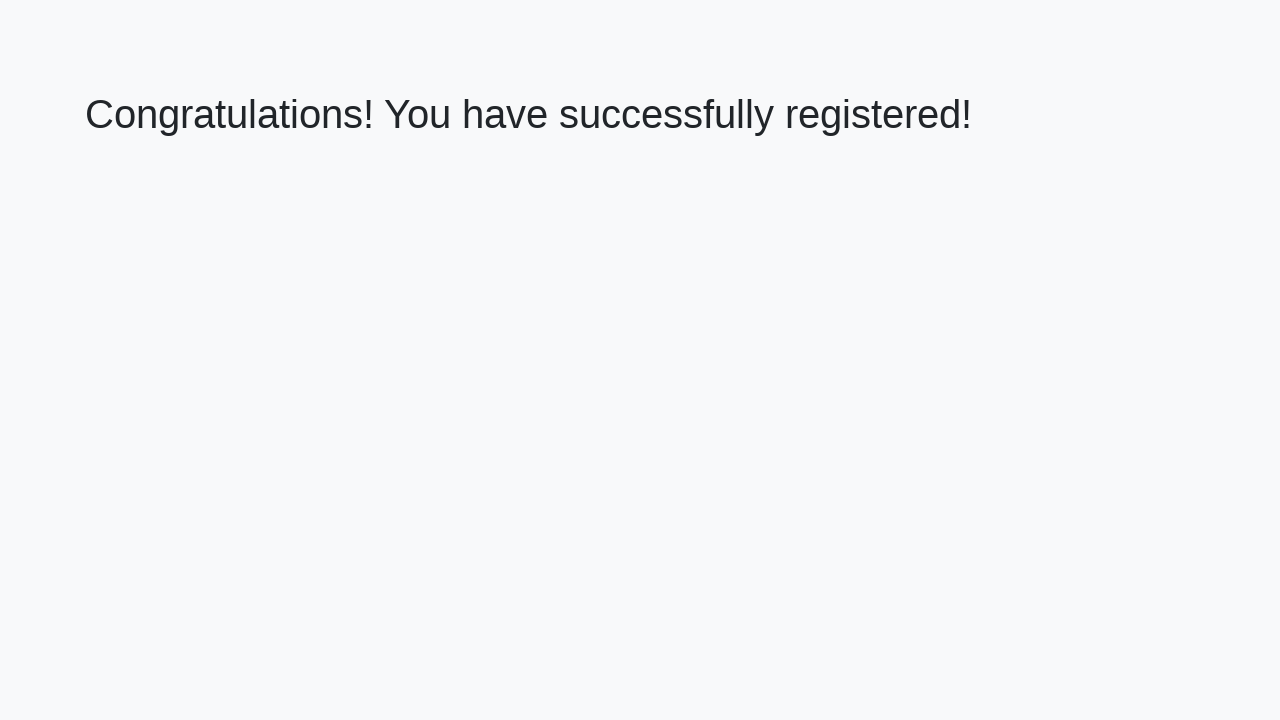

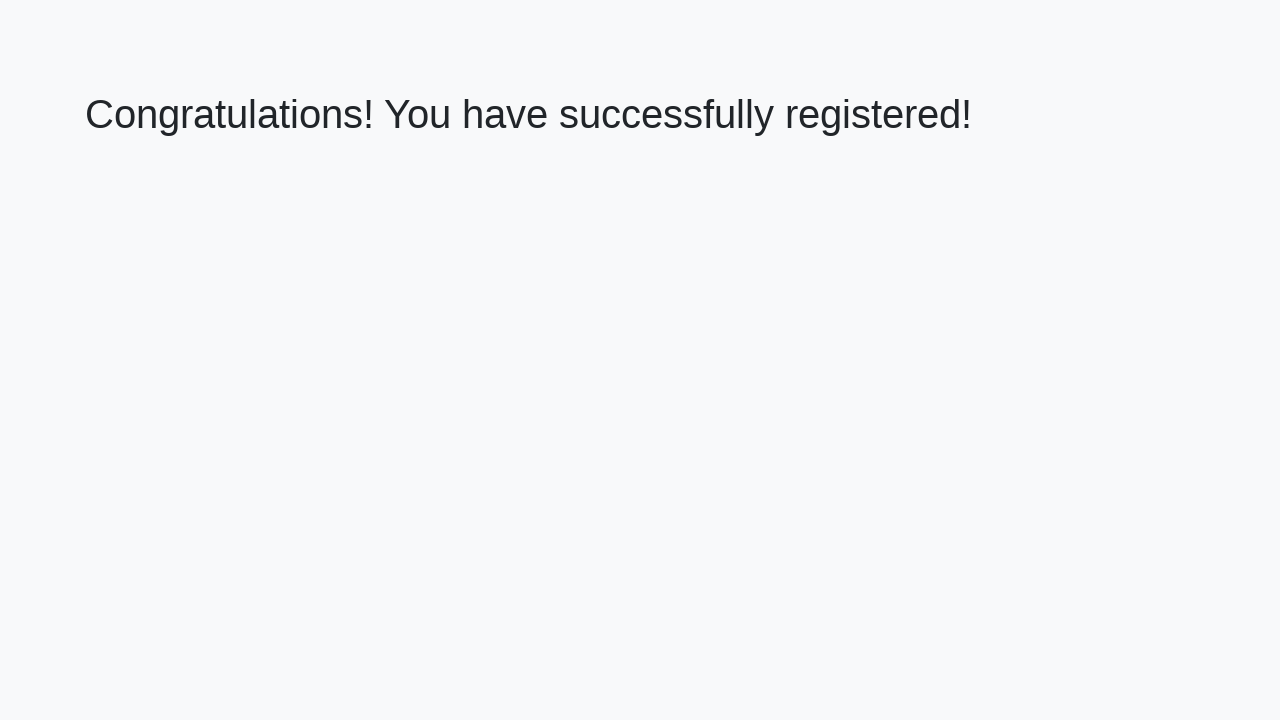